Navigates to JPL Space images page and clicks the full image button to view the featured image

Starting URL: https://data-class-jpl-space.s3.amazonaws.com/JPL_Space/index.html

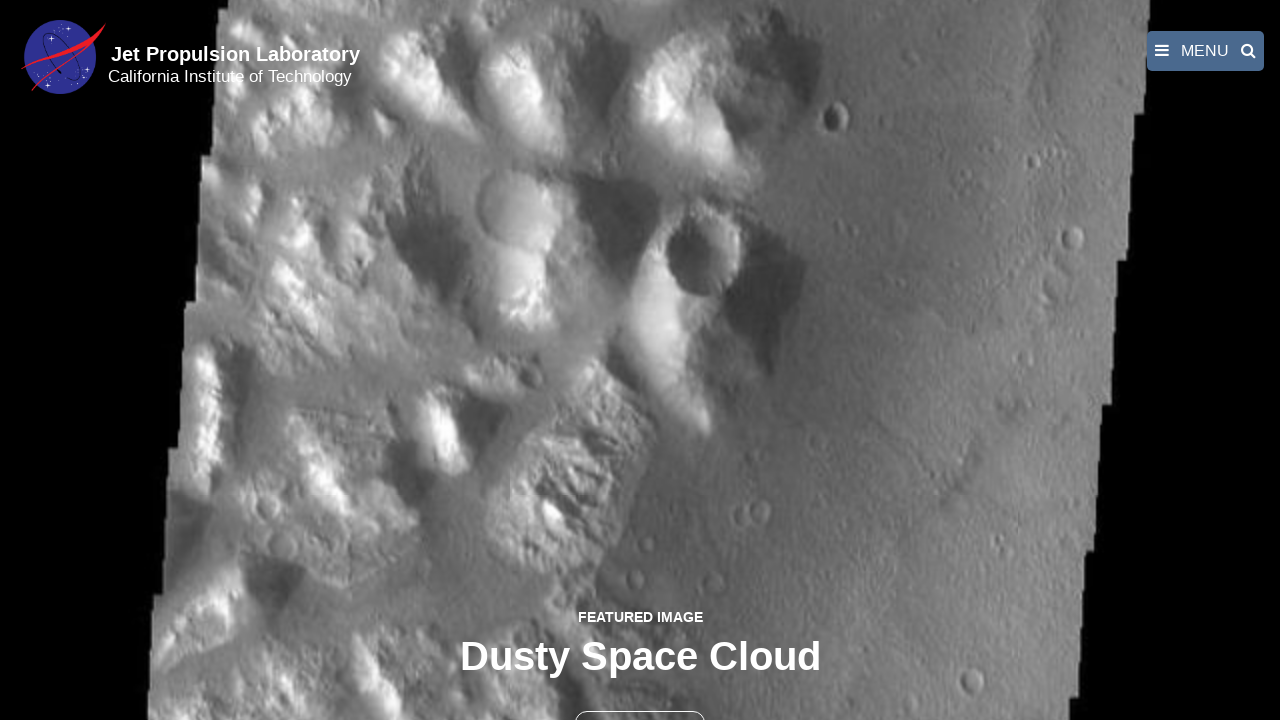

Navigated to JPL Space images page
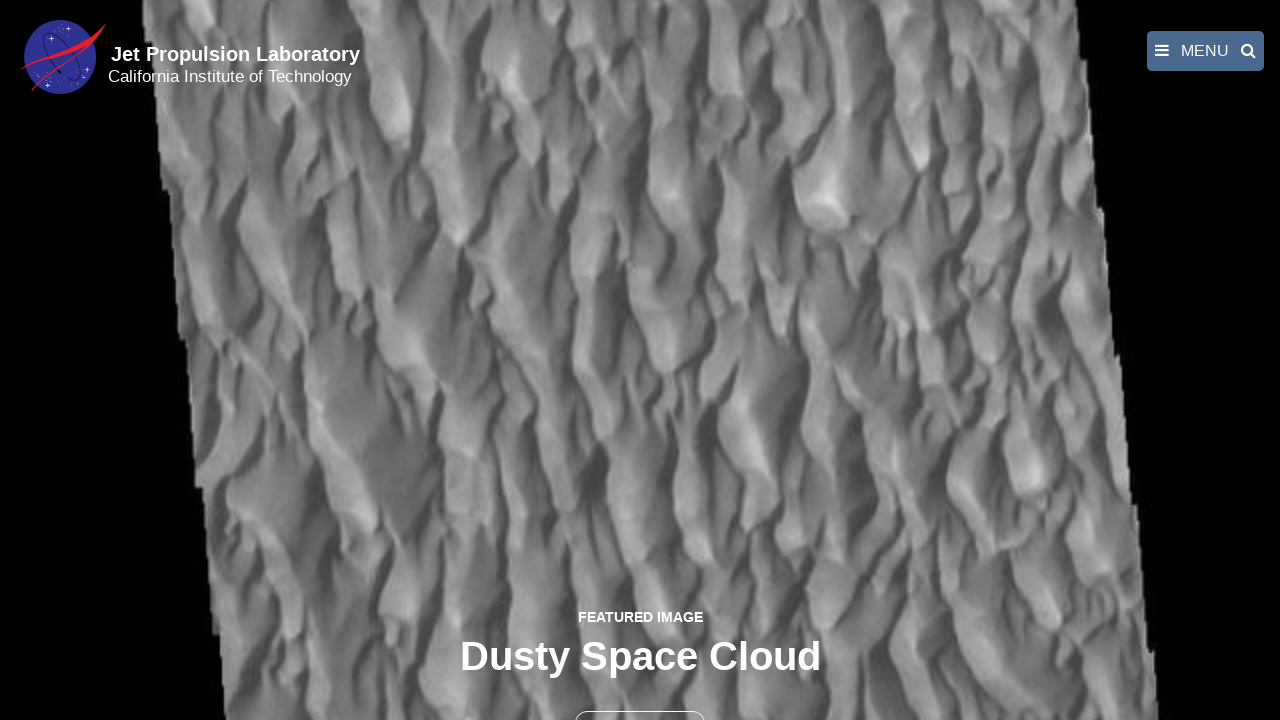

Clicked full image button to view featured image at (640, 699) on button >> nth=1
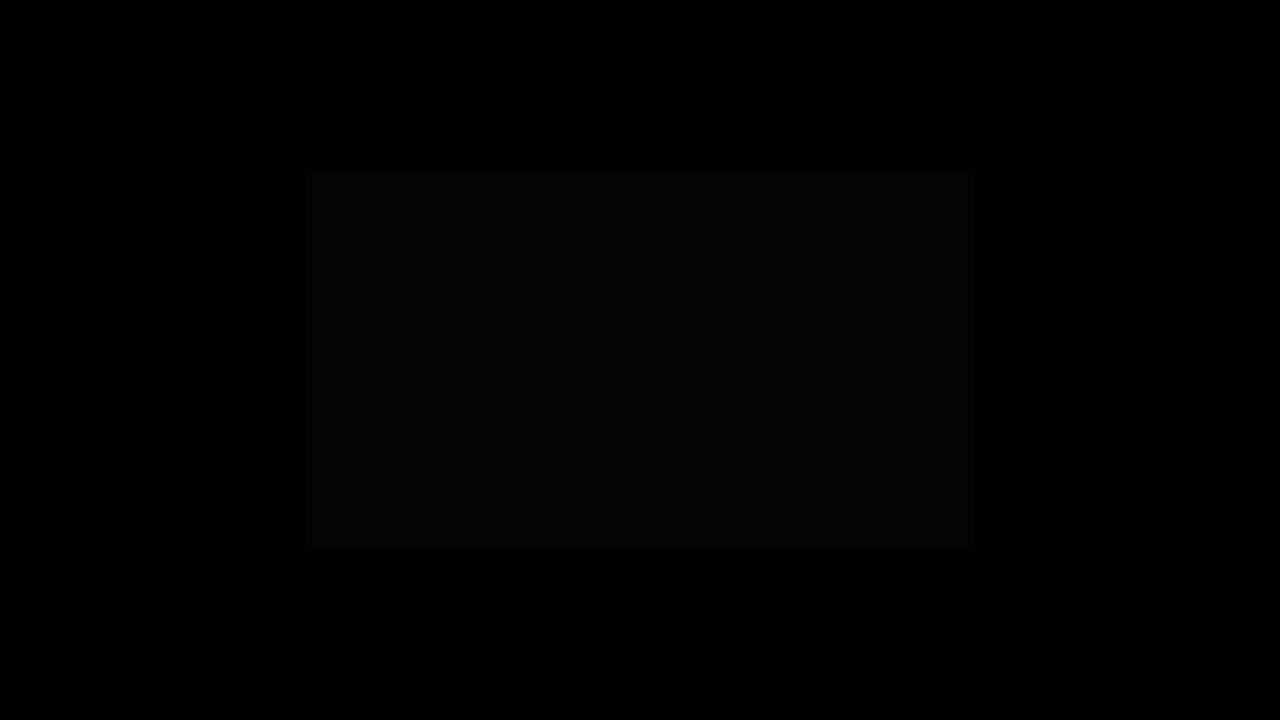

Full-size featured image loaded
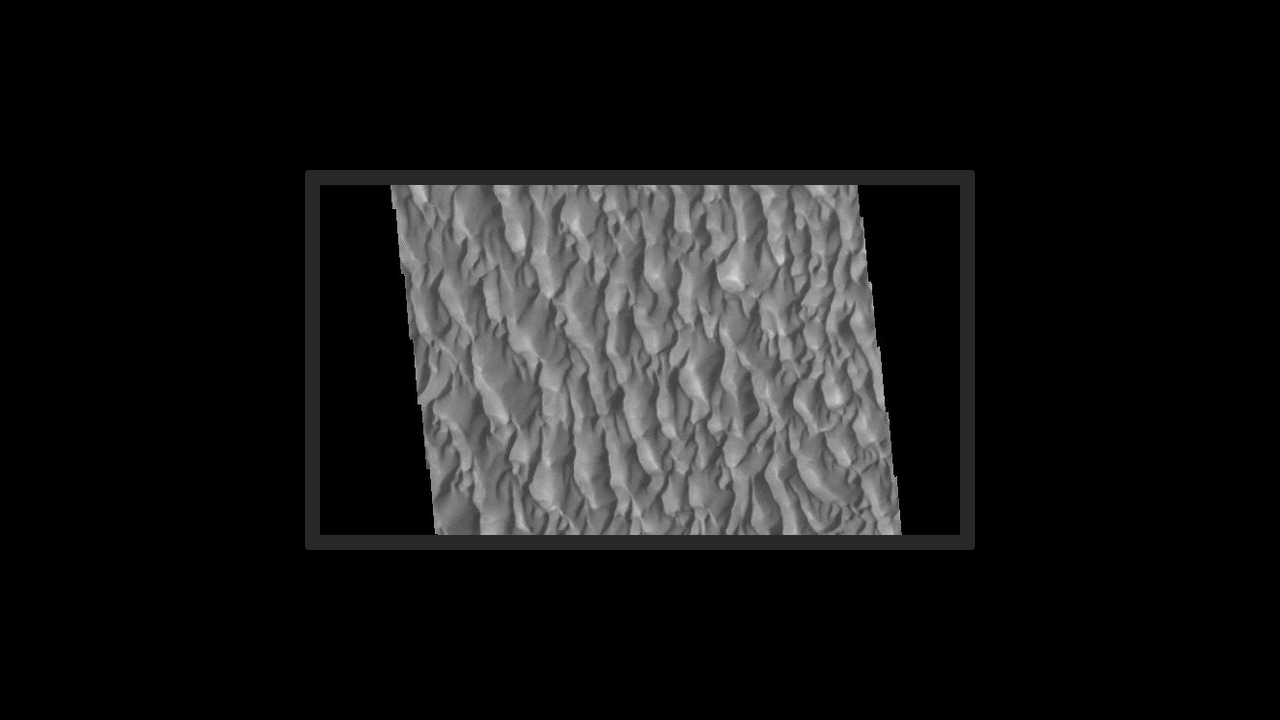

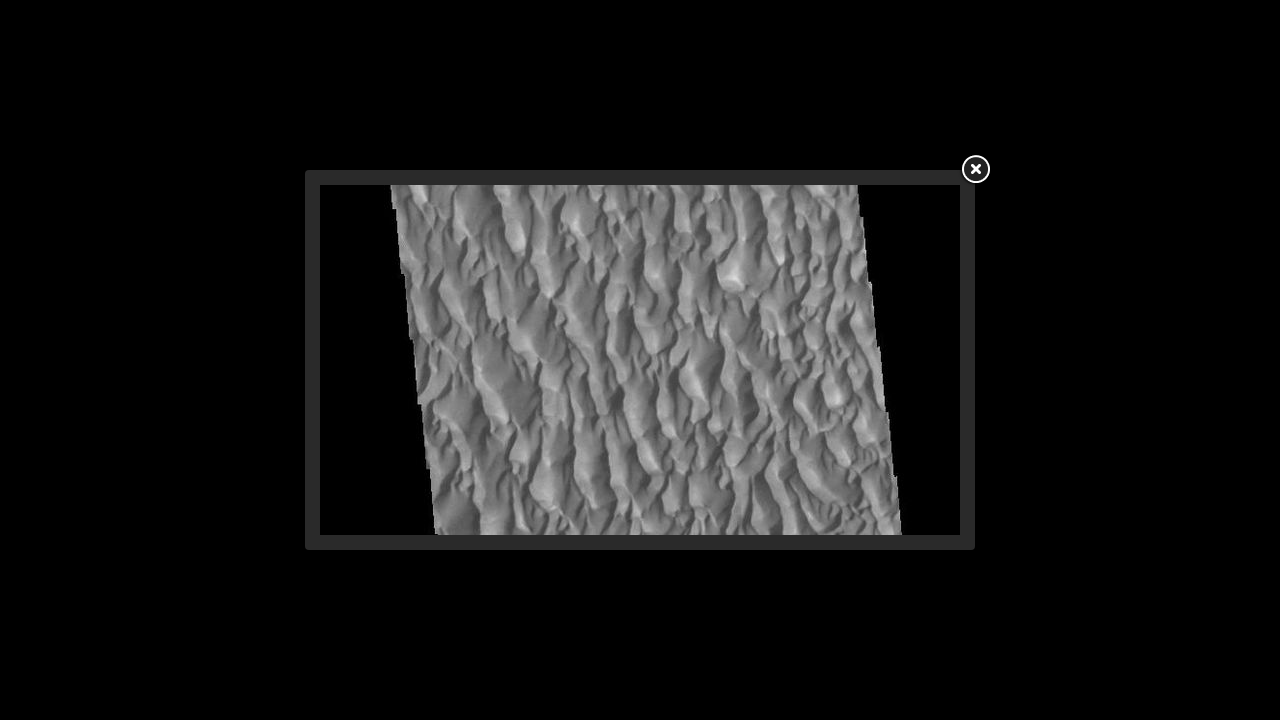